Tests mobile UX on iPhone SE viewport by checking layout issues, mobile menu visibility, touch target sizes, and navigation functionality on a Portuguese community website.

Starting URL: https://web-rms4m4wbx-giquinas-projects.vercel.app

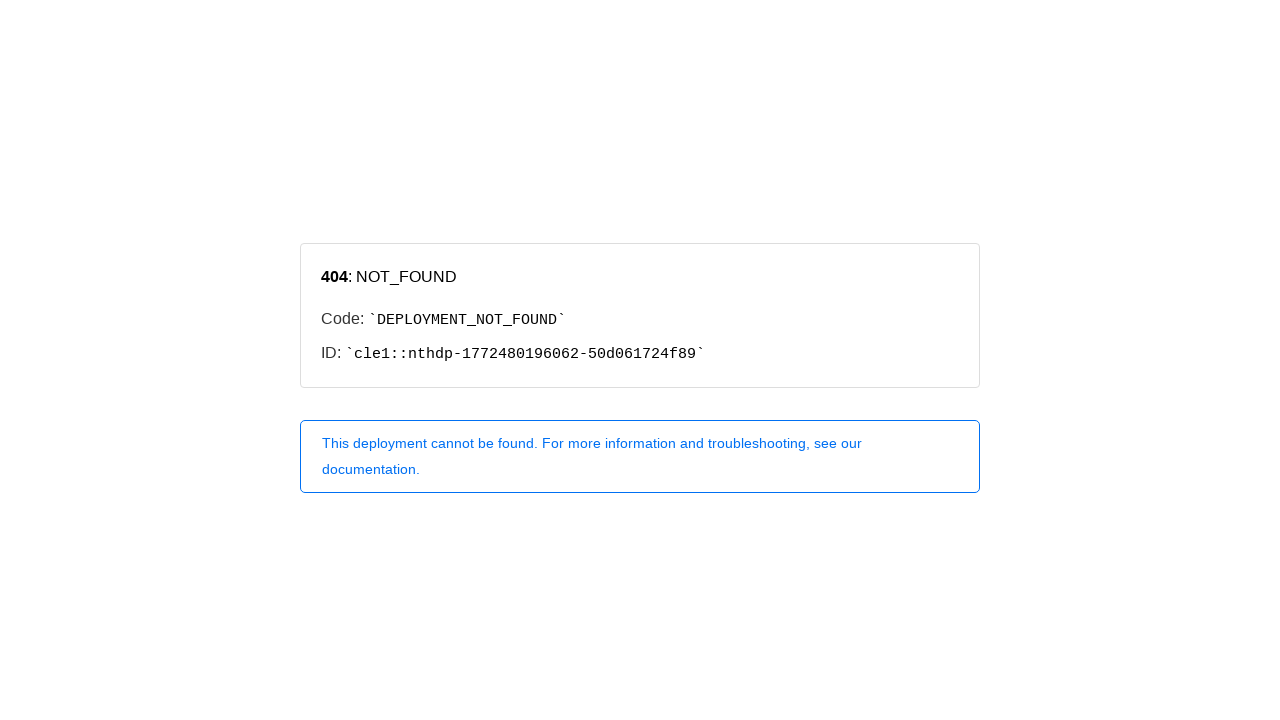

Set viewport to iPhone SE (375x667)
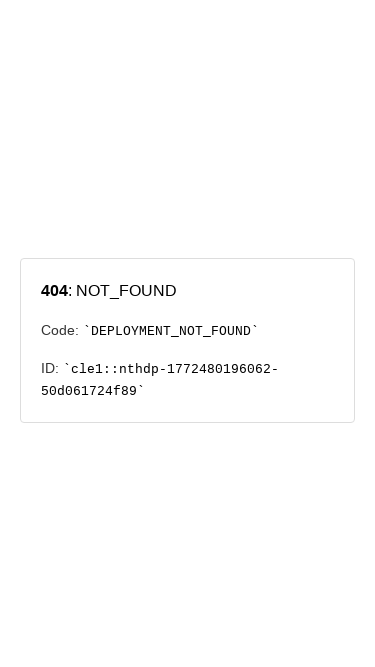

Located mobile menu element
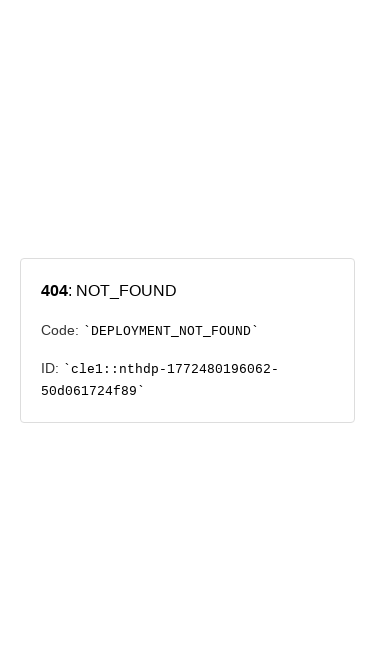

Checked mobile menu visibility: False
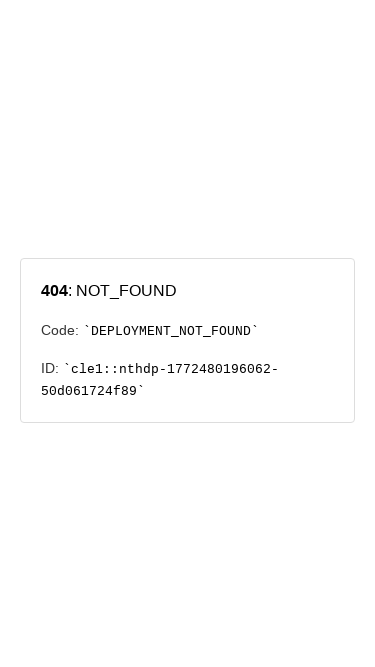

Located language toggle button
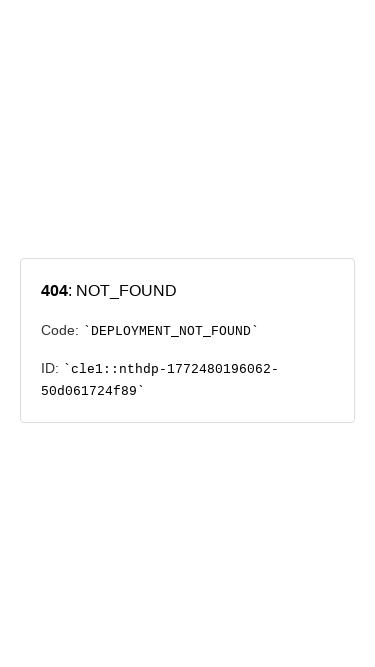

Located hamburger menu button
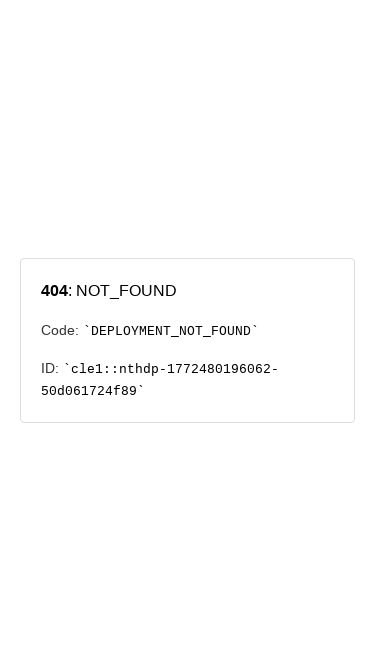

Located search input field
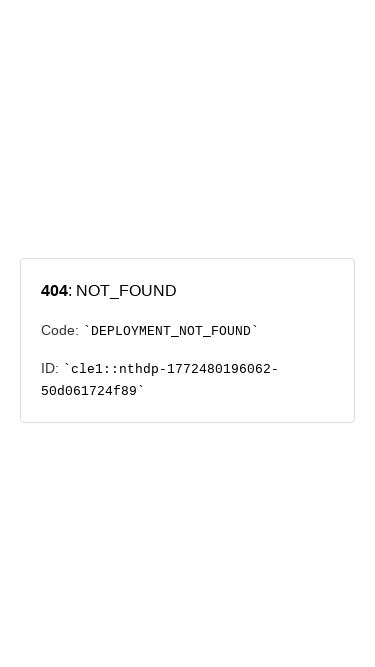

Located events/Eventos link
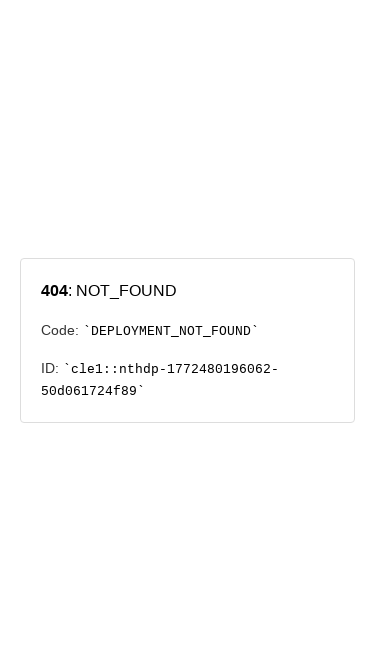

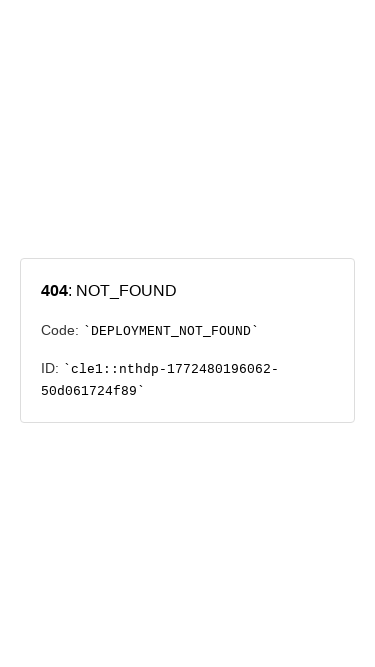